Tests the readonly input field on the Selenium web form by clicking on it

Starting URL: https://www.selenium.dev/selenium/web/web-form.html

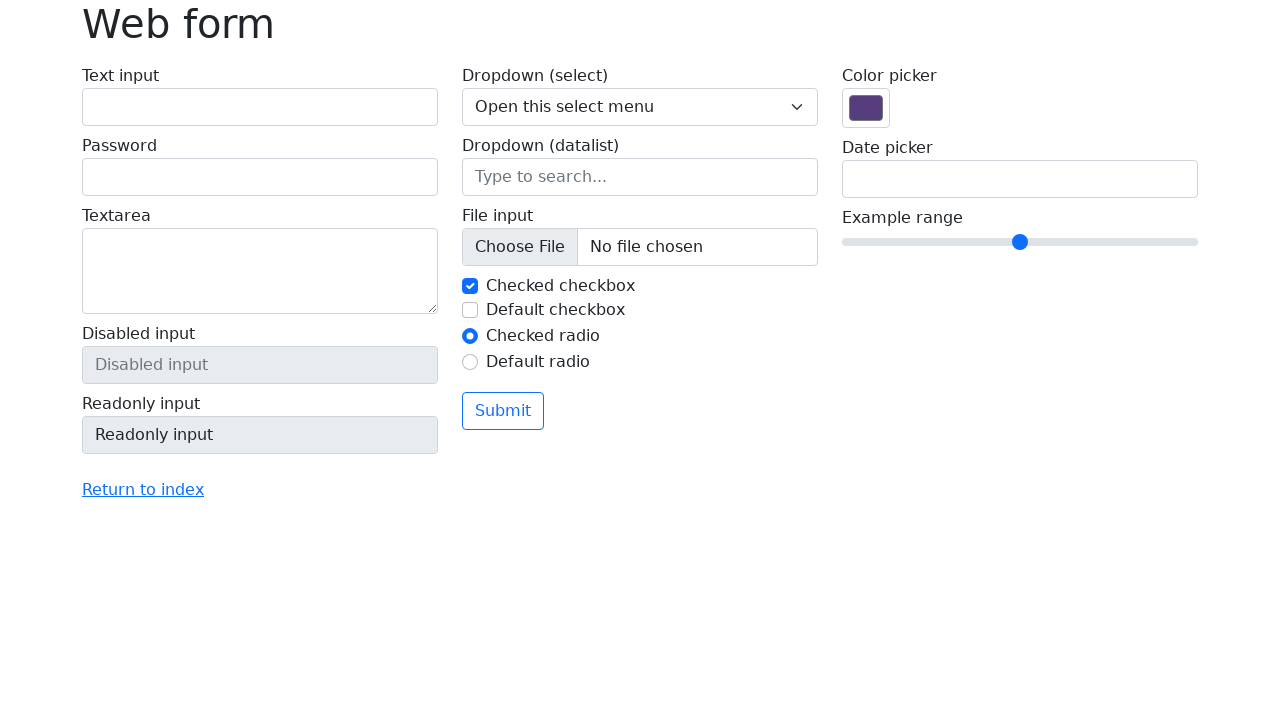

Navigated to Selenium web form page
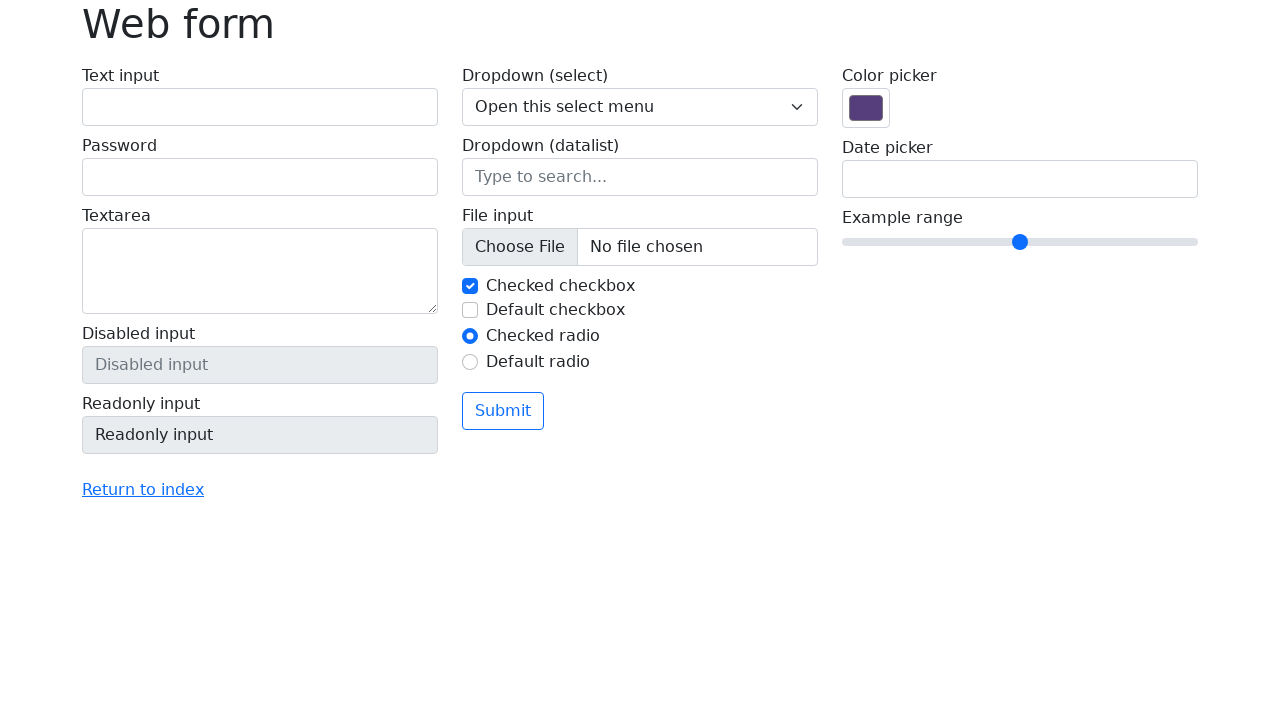

Clicked on readonly input field at (260, 435) on input[name='my-readonly']
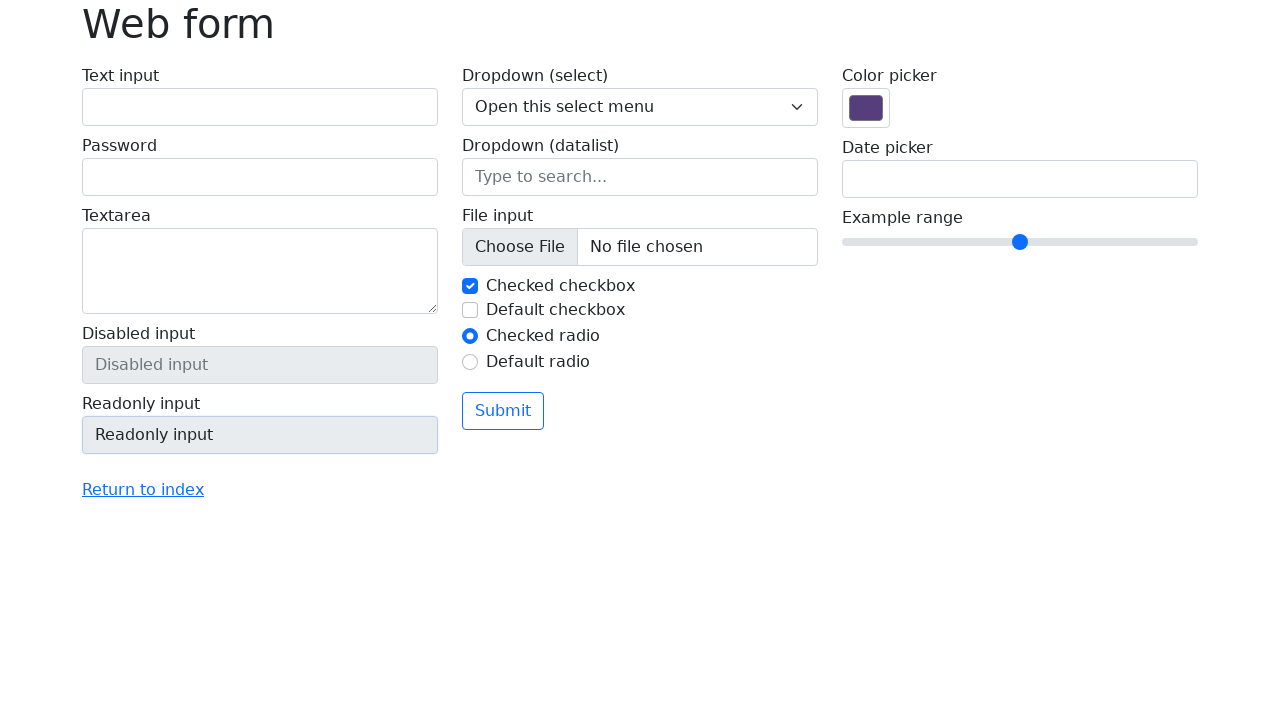

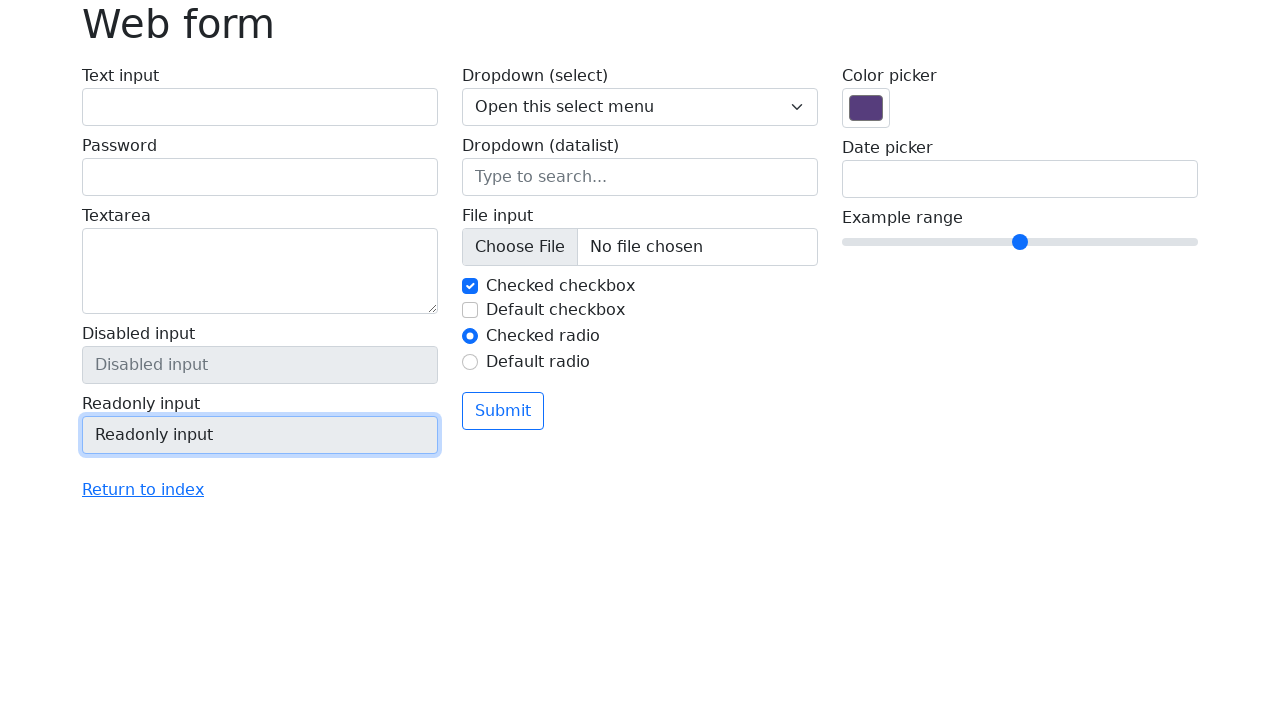